Navigates to the Limosa website, waits for the page to load by checking for a specific element, and clicks on the English language link to switch the site to English.

Starting URL: https://www.limosa.be/

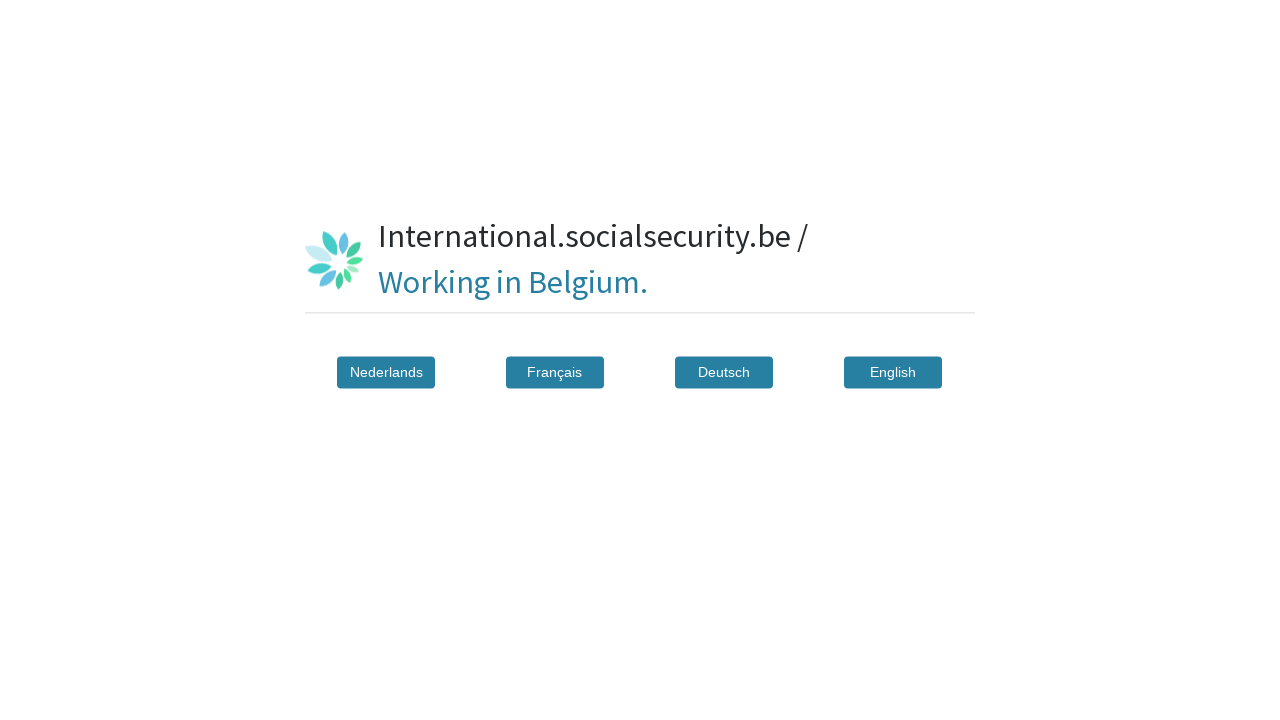

Waited for logo link to be visible
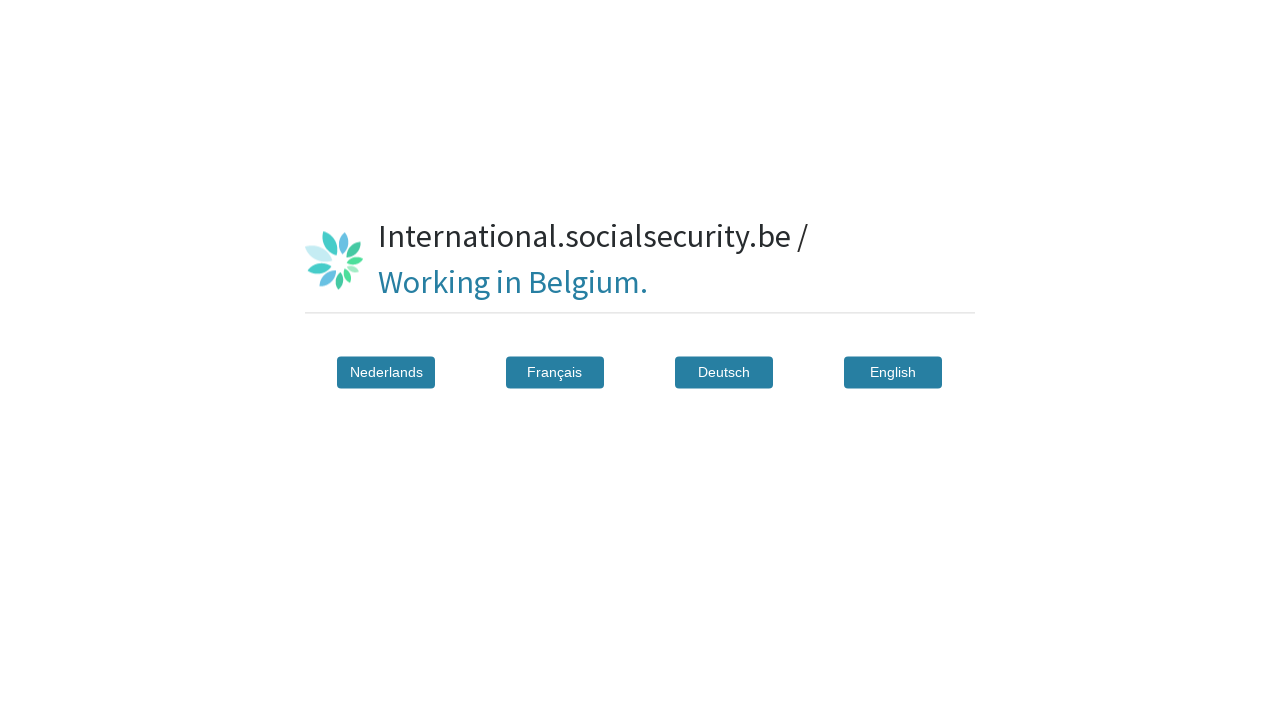

Clicked English language link to switch site to English at (893, 372) on text=English
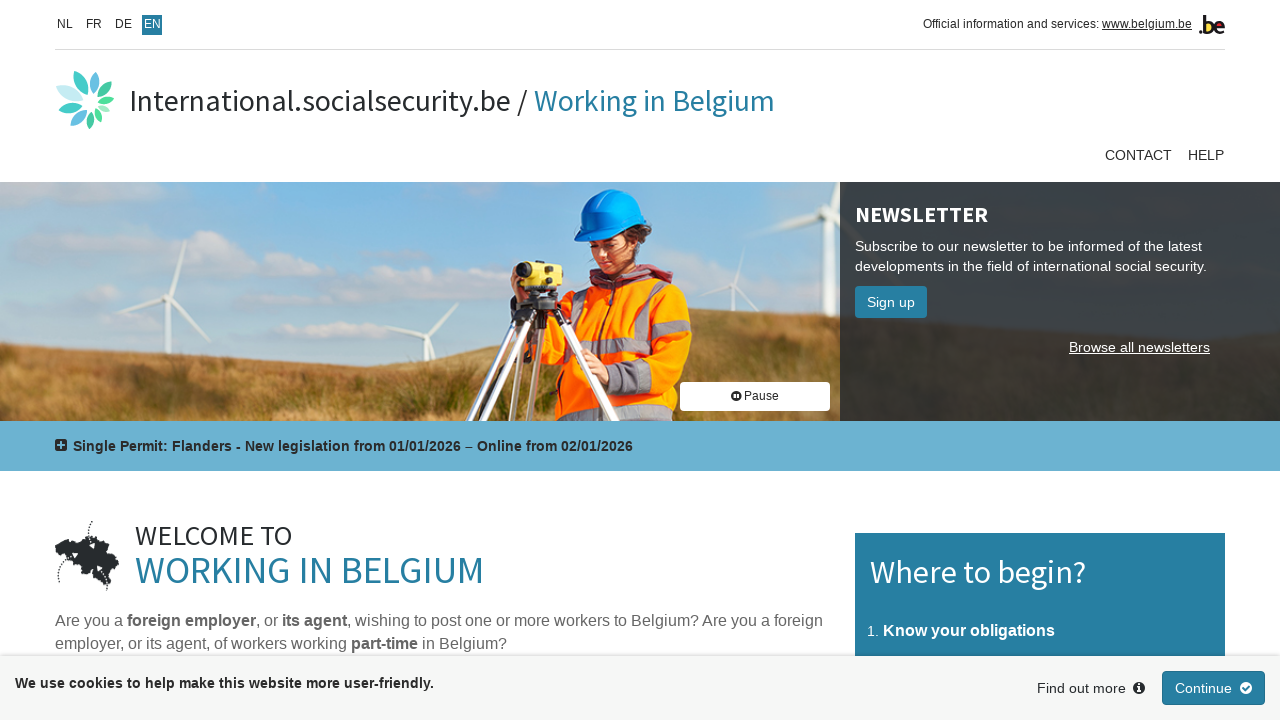

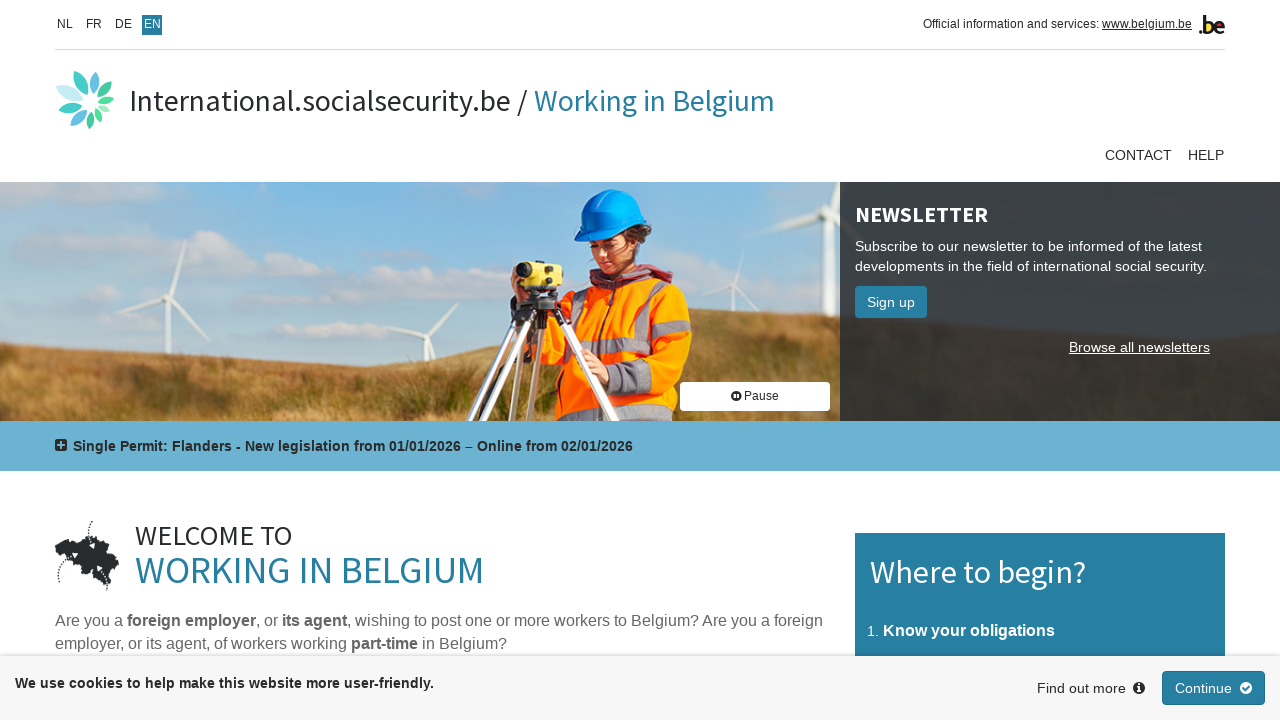